Tests the reset functionality by setting cookies, clicking the reset link, and verifying the cat listing is restored to its original state

Starting URL: https://cs1632.appspot.com/

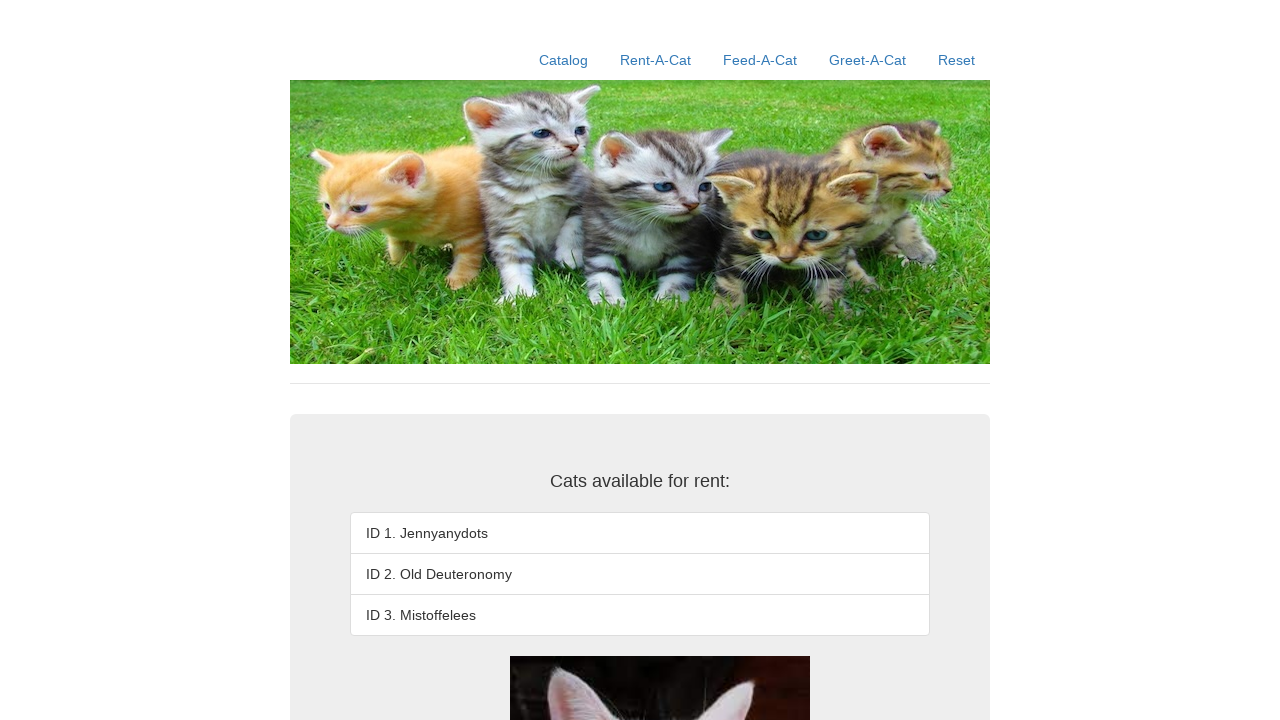

Added cookies to simulate rented state
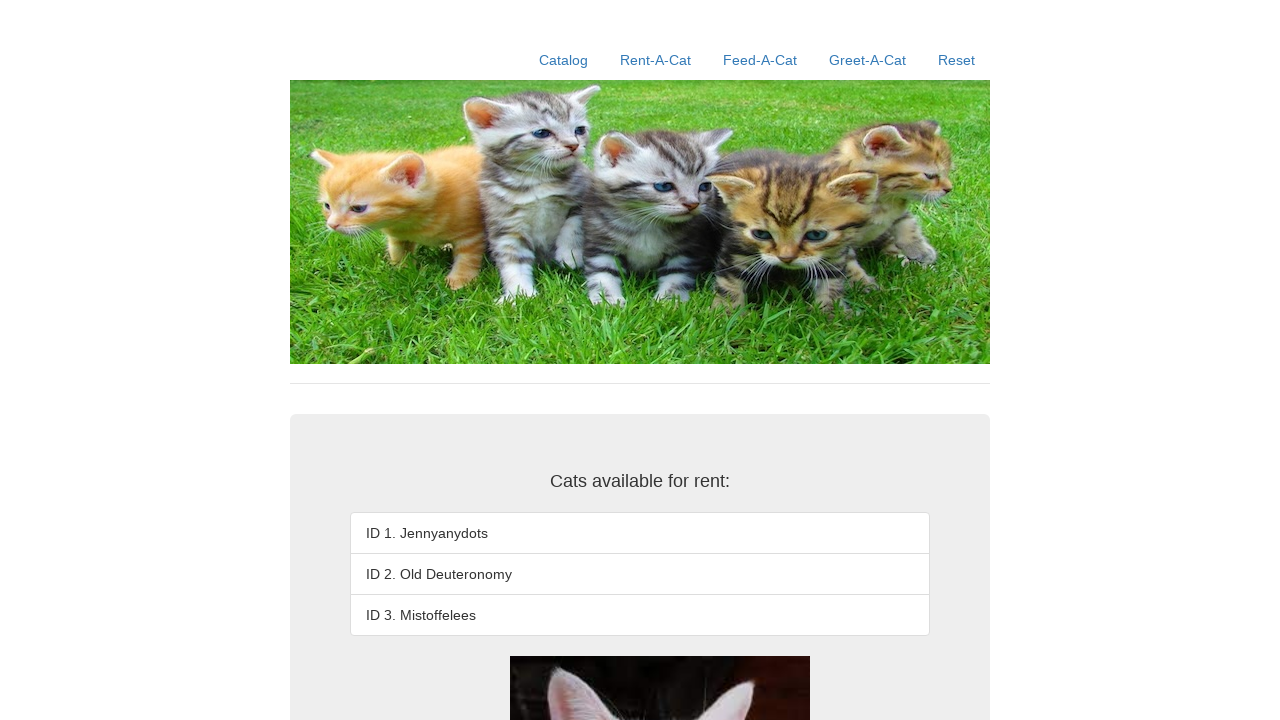

Reloaded page with rented state cookies
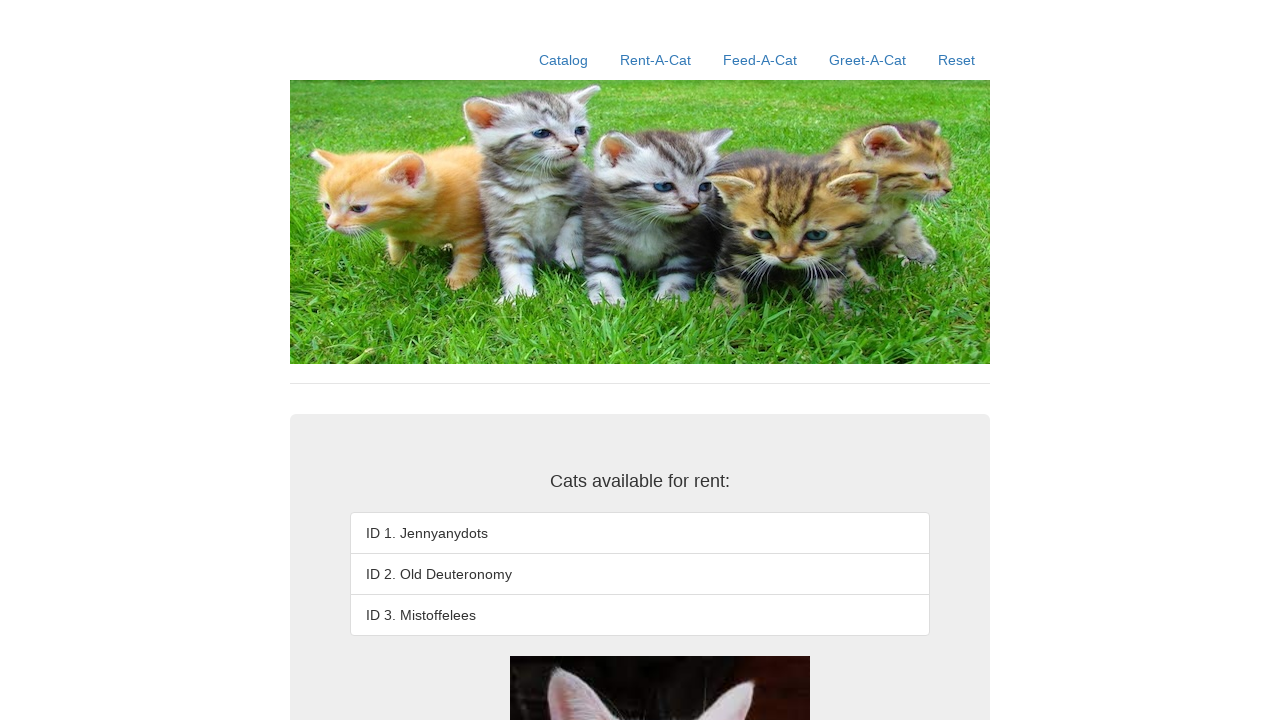

Clicked reset link at (956, 60) on xpath=//a[contains(@href, '/reset')]
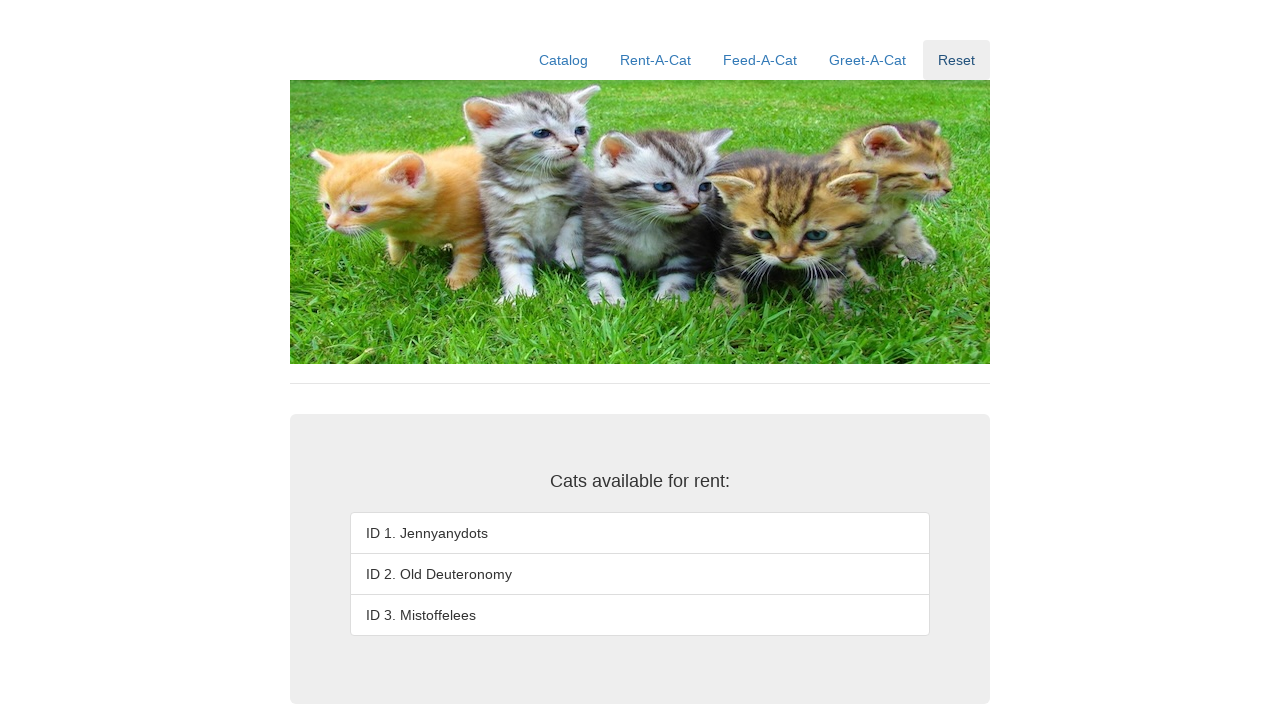

Verified cat listing is restored to original state
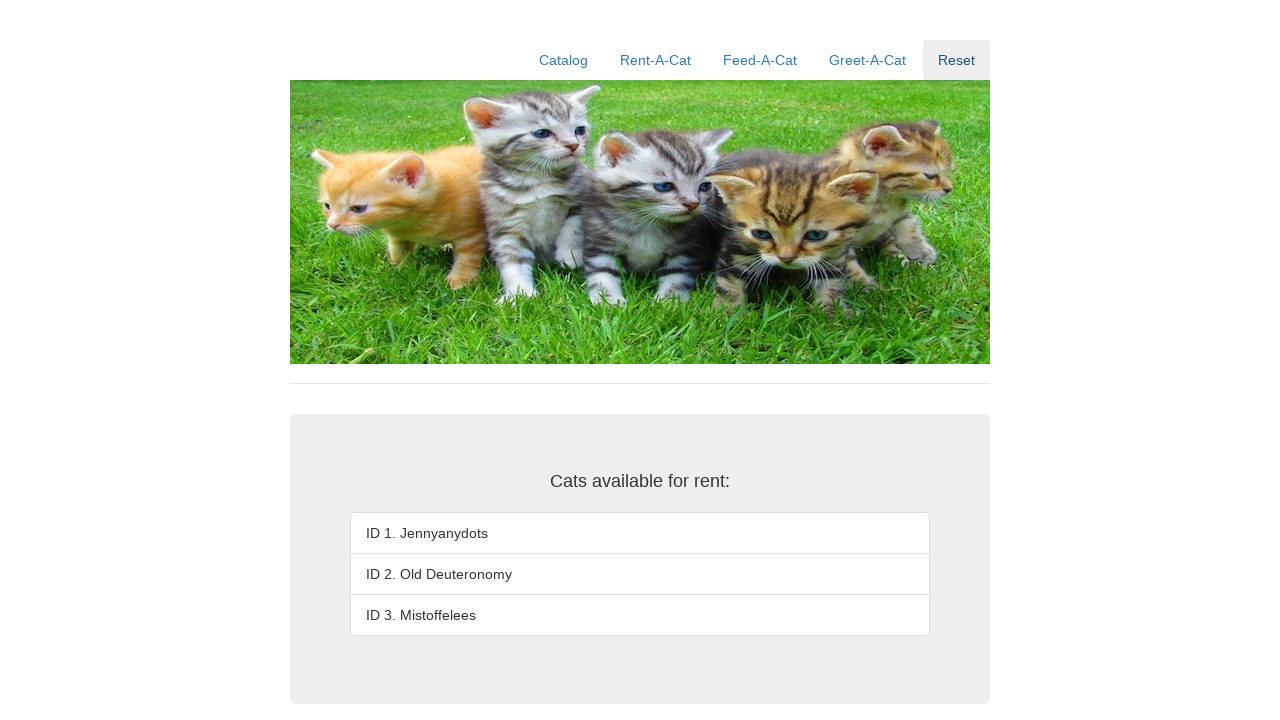

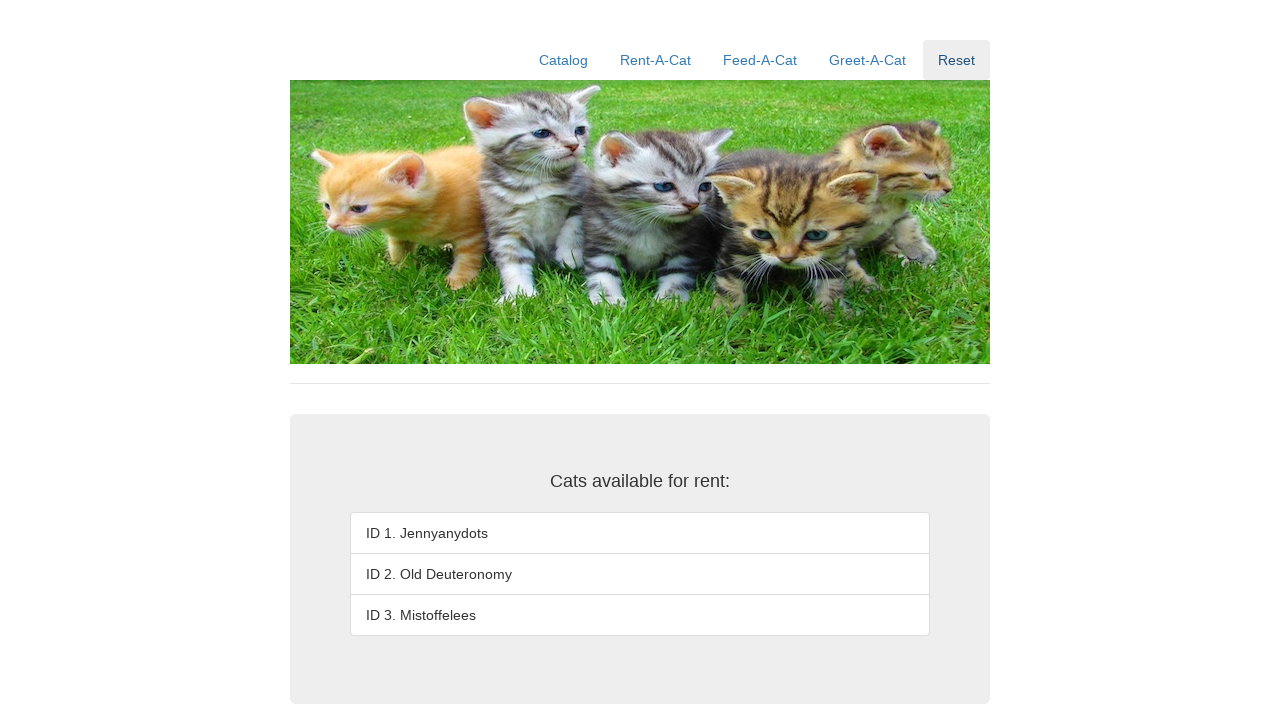